Tests the automation practice form by filling in first name, last name, and email fields, then submitting the form

Starting URL: https://demoqa.com/automation-practice-form/

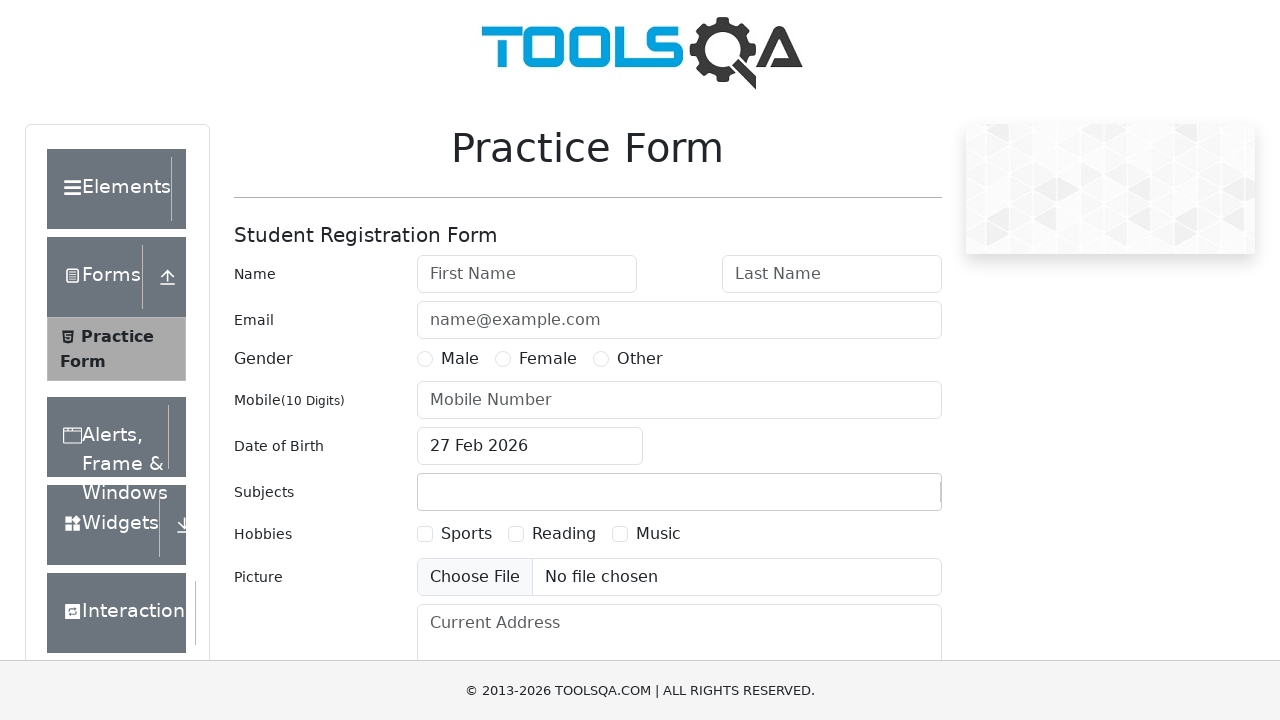

Filled first name field with 'SILPA' on #firstName
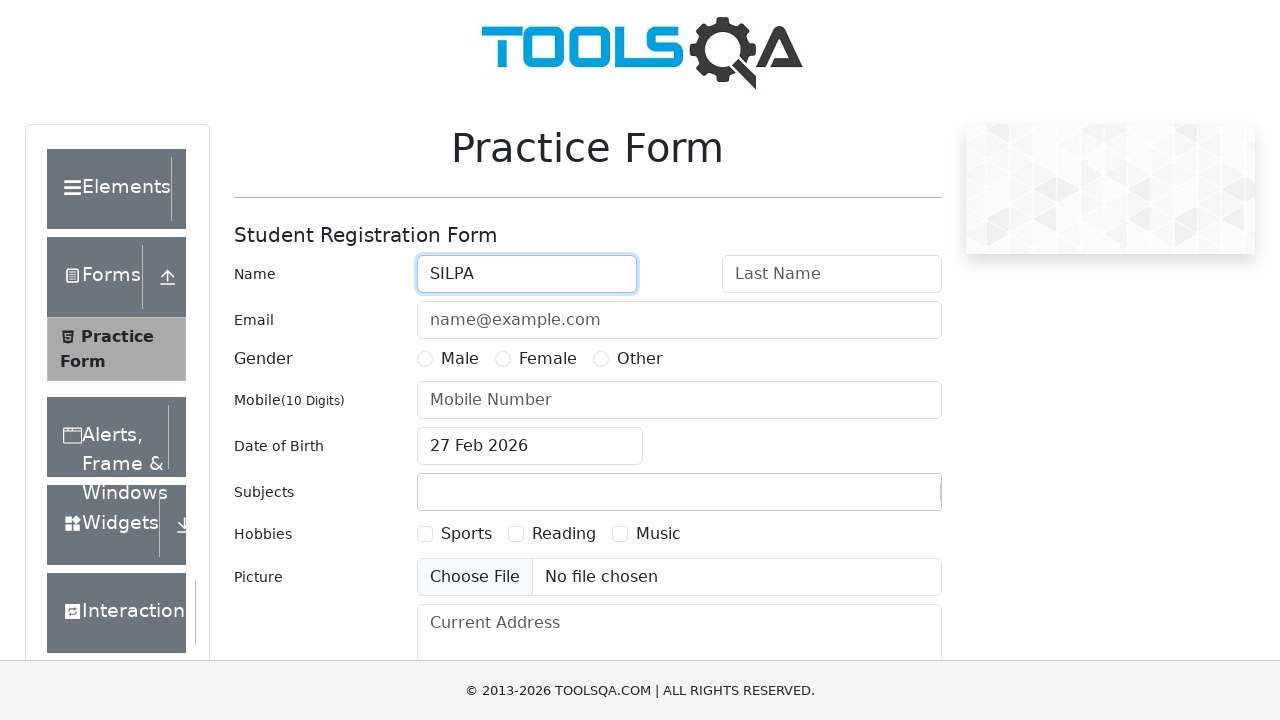

Filled last name field with 'k s' on #lastName
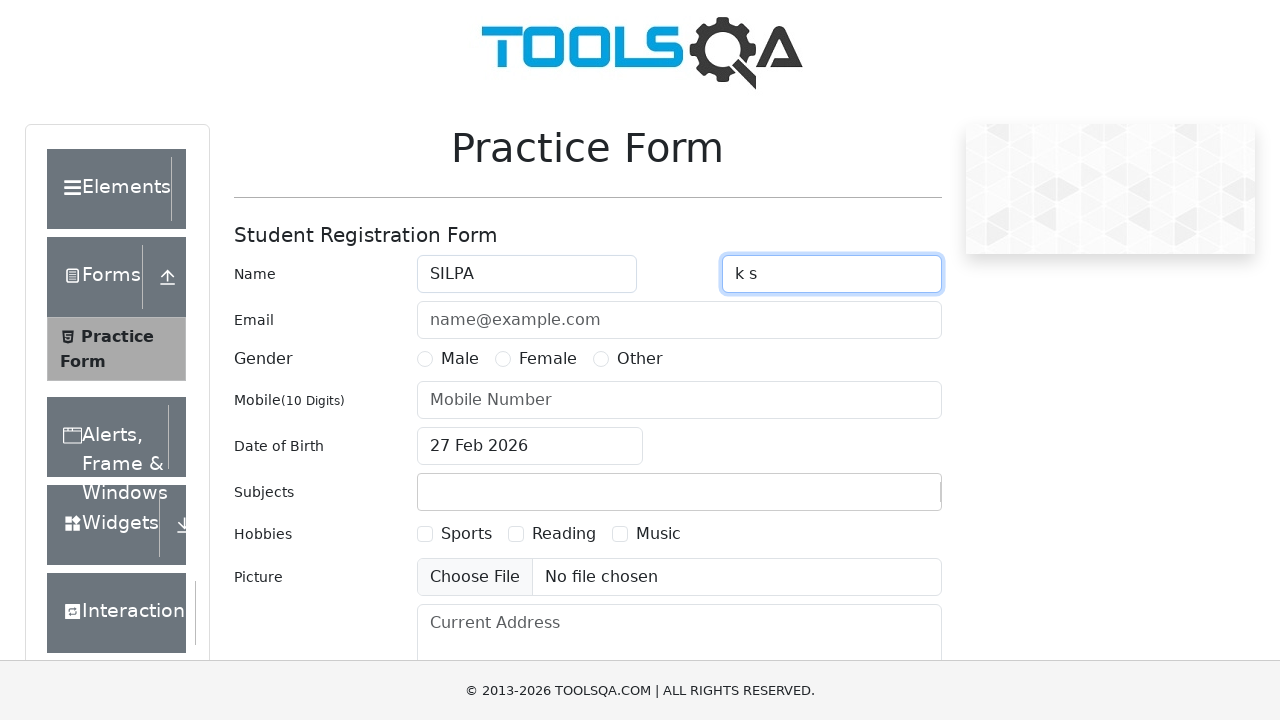

Filled email field with 'silparamapuram@gmail.com' on #userEmail
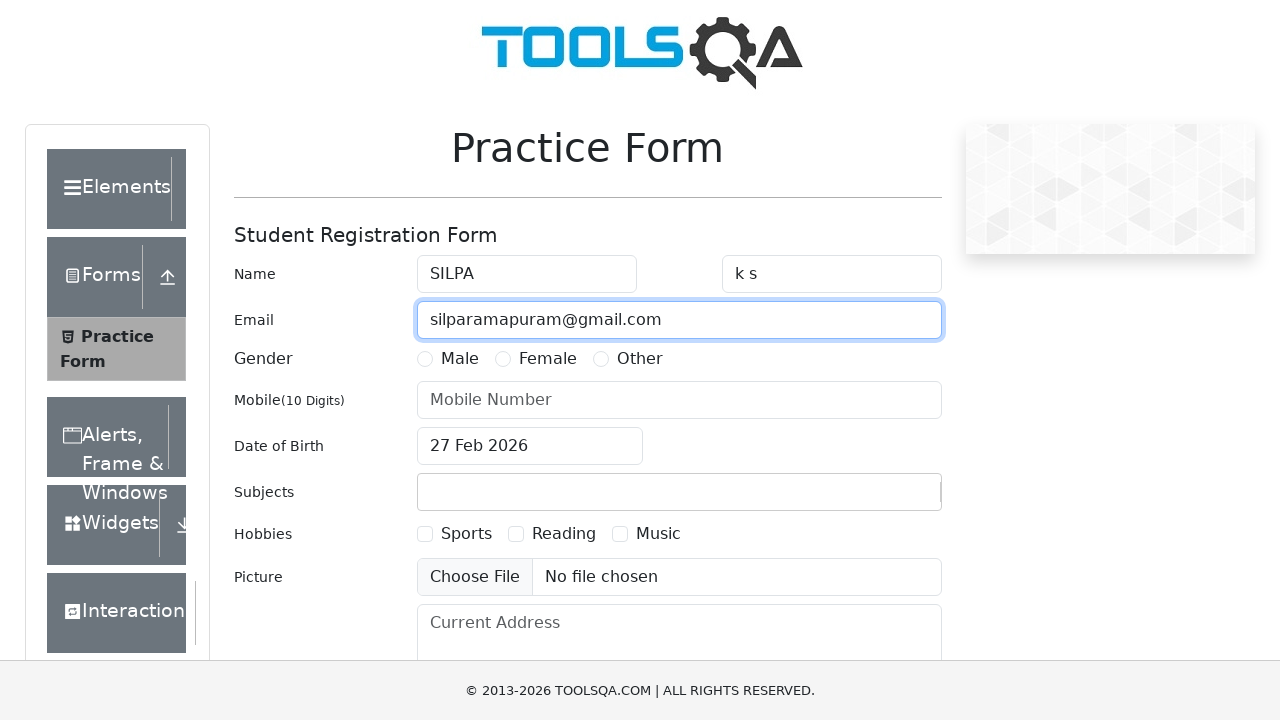

Clicked submit button to submit the form at (885, 499) on #submit
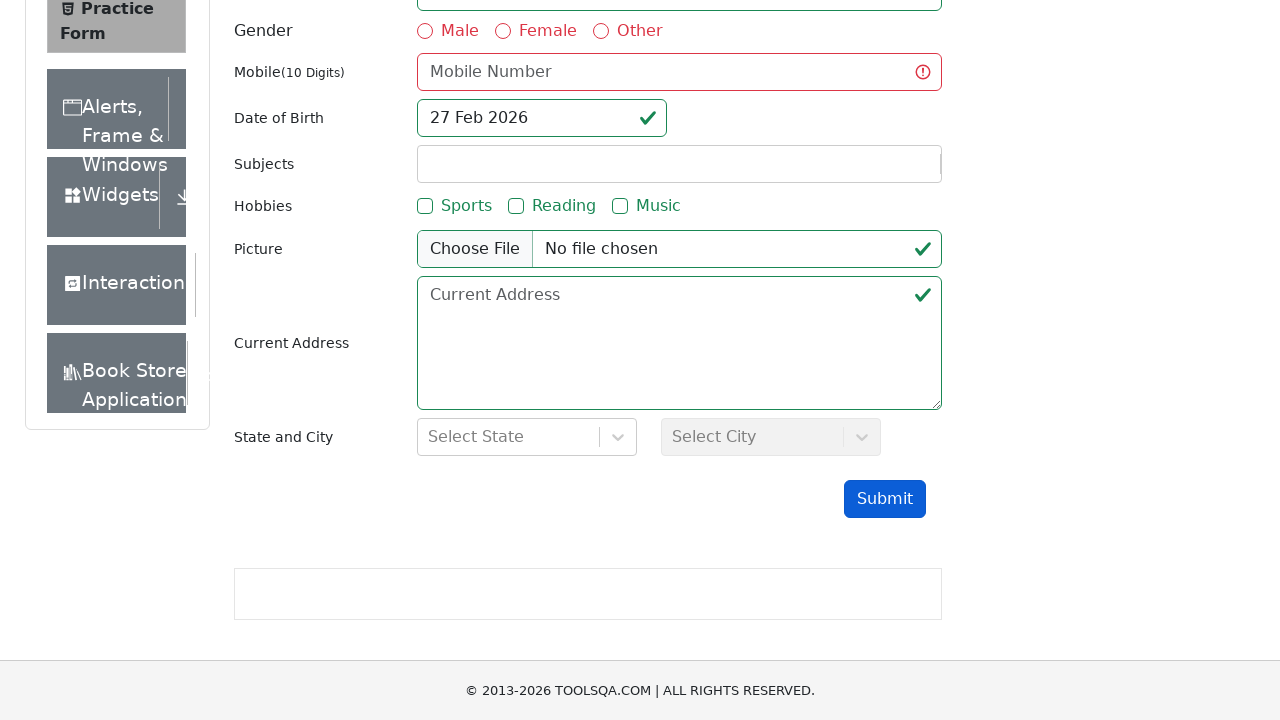

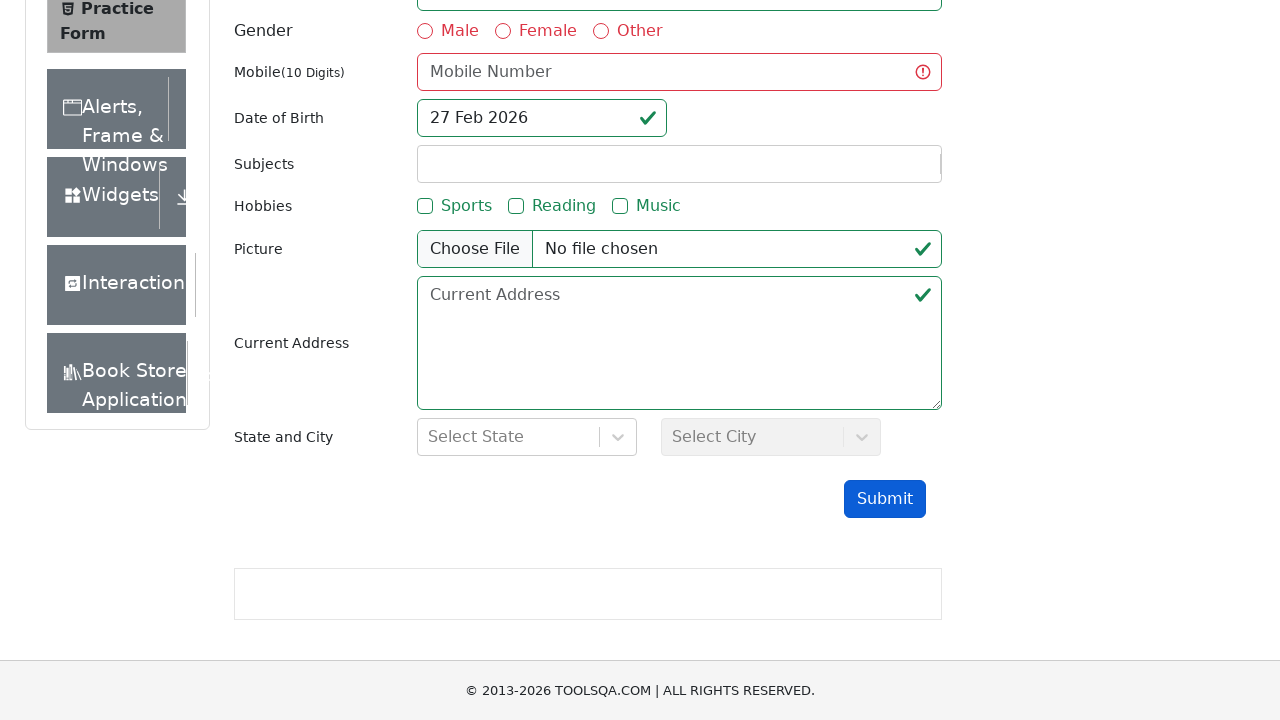